Visits BStackDemo e-commerce site, adds a product to cart, and verifies the cart displays the correct product.

Starting URL: https://www.bstackdemo.com

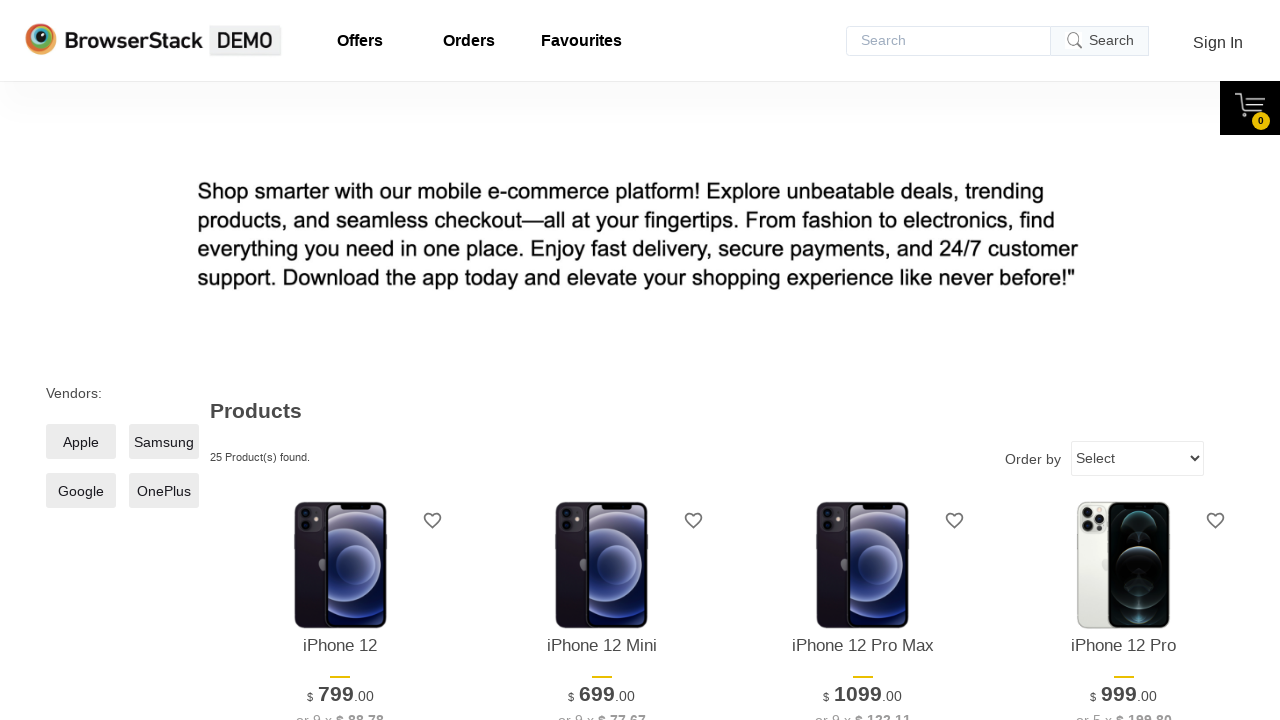

Retrieved product text from first product
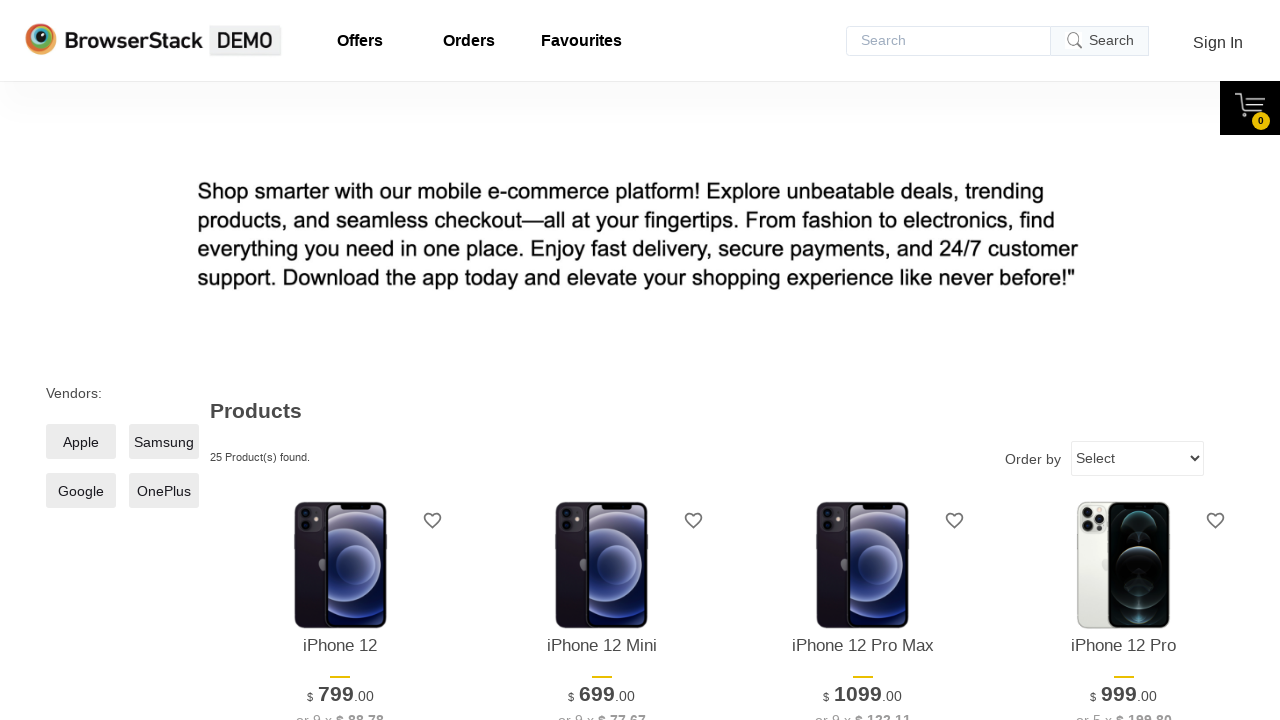

Clicked add to cart button for first product at (340, 361) on xpath=//*[@id='1']/div[4]
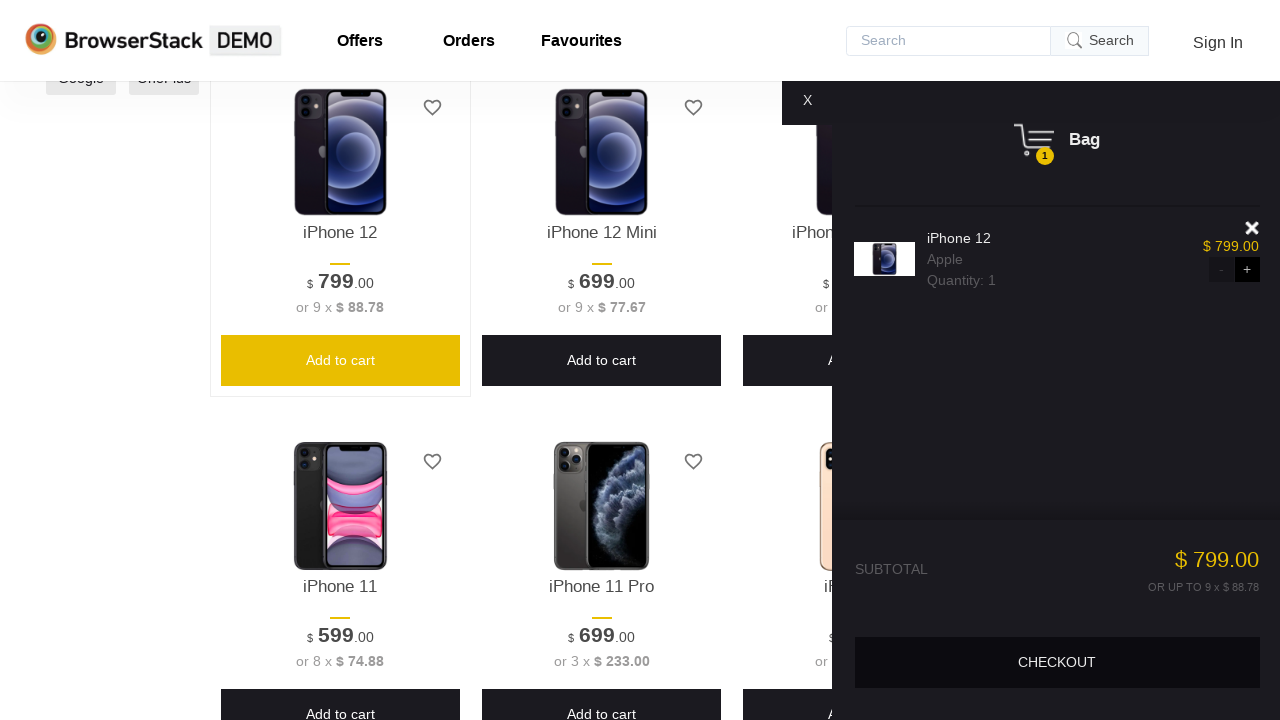

Cart content loaded and became visible
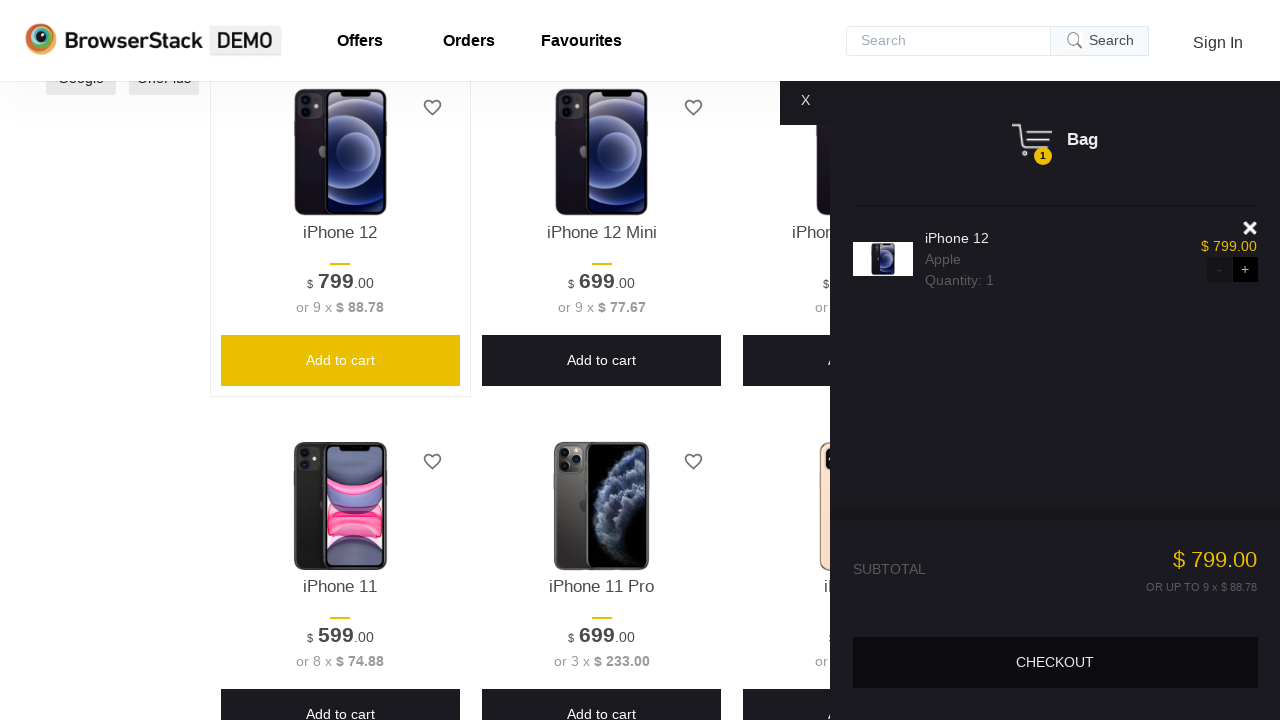

Retrieved product text from cart
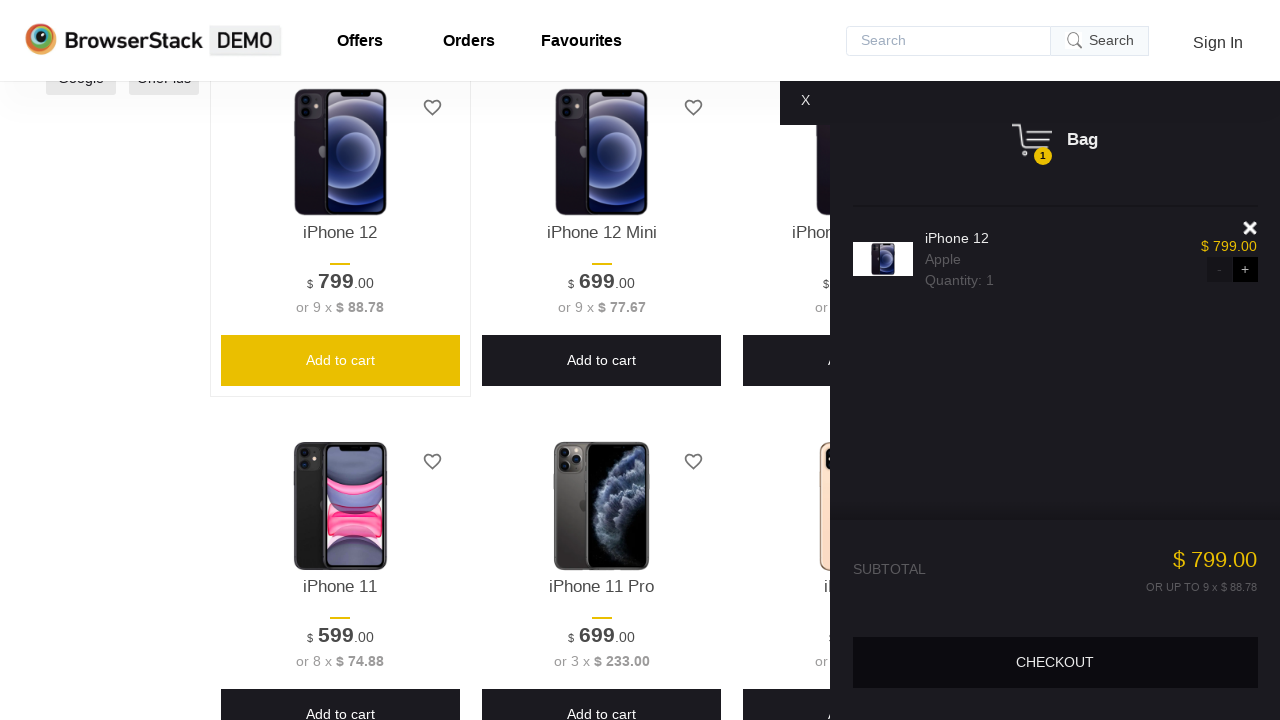

Verified that cart product matches the added product
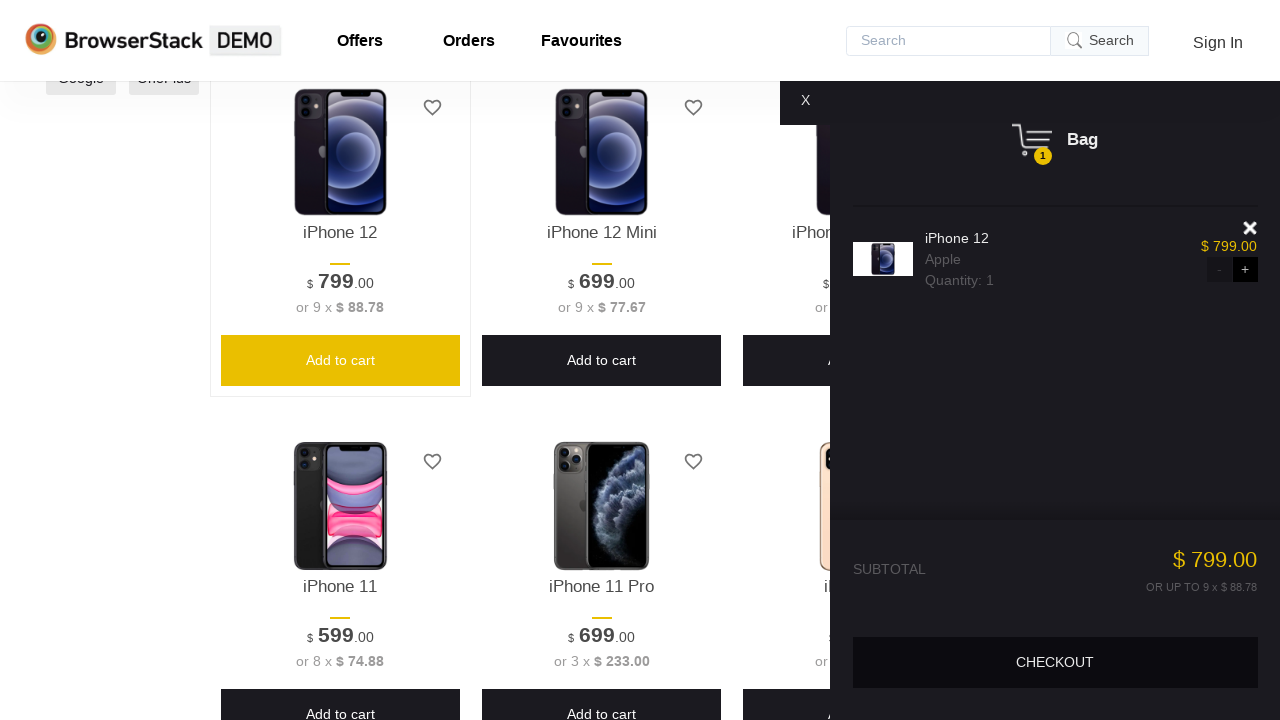

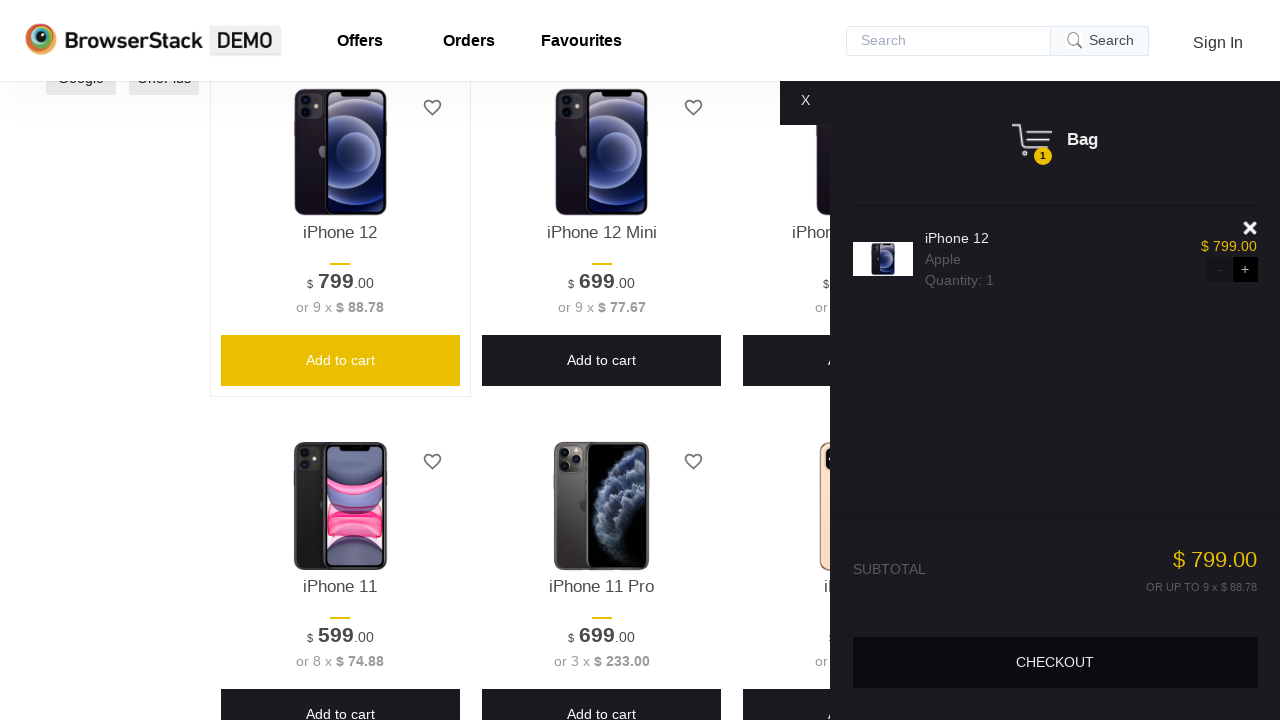